Tests table data collection by locating all table cells and verifying specific text content exists

Starting URL: https://the-internet.herokuapp.com/challenging_dom

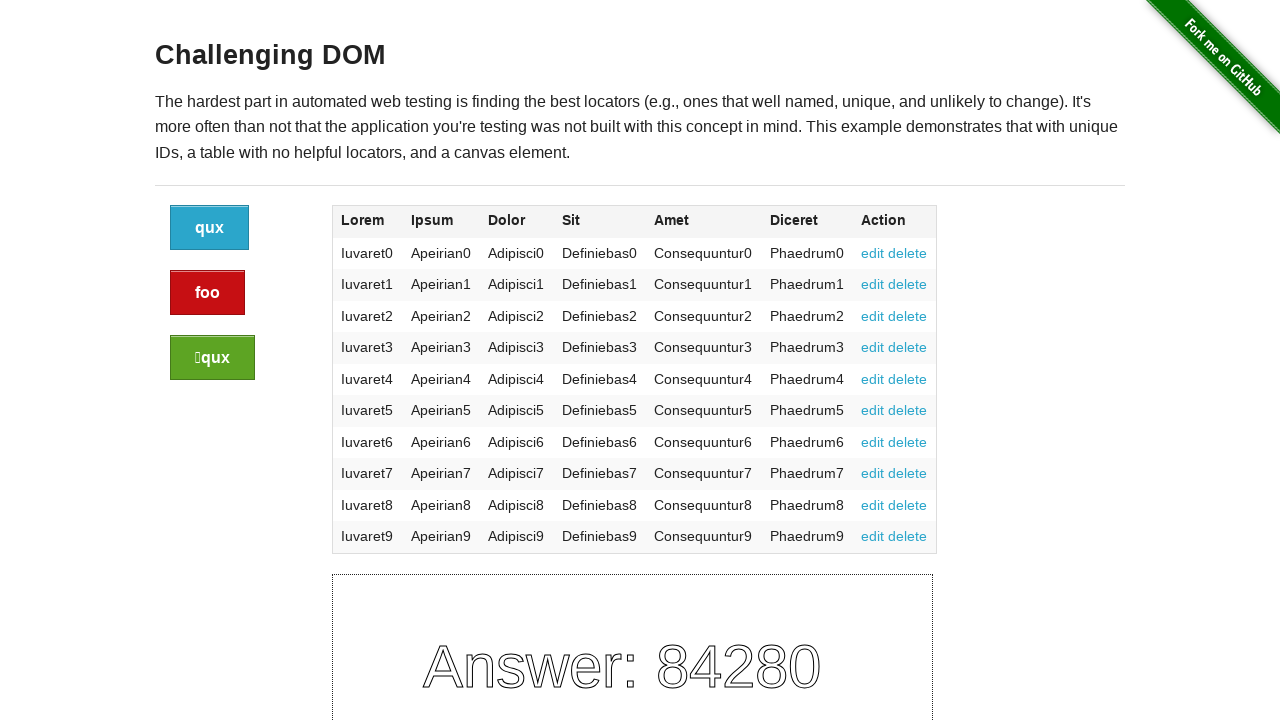

Navigated to challenging DOM page
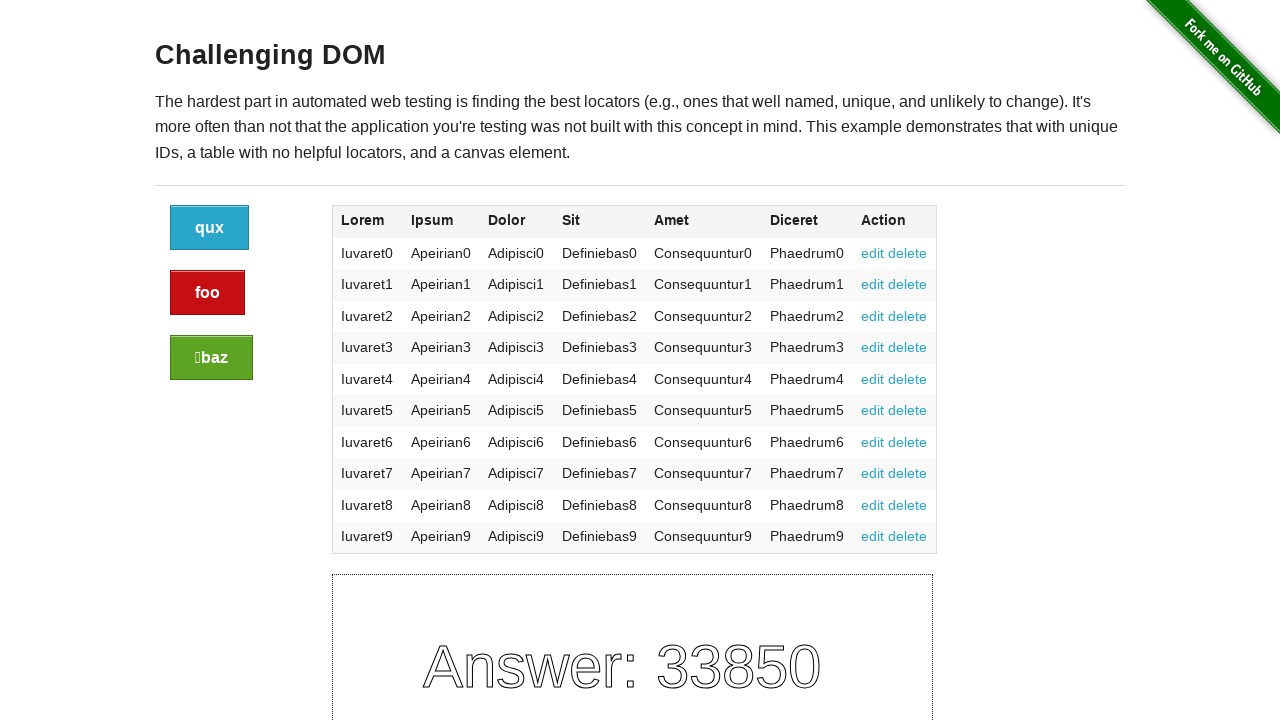

Located all table cells in the DOM
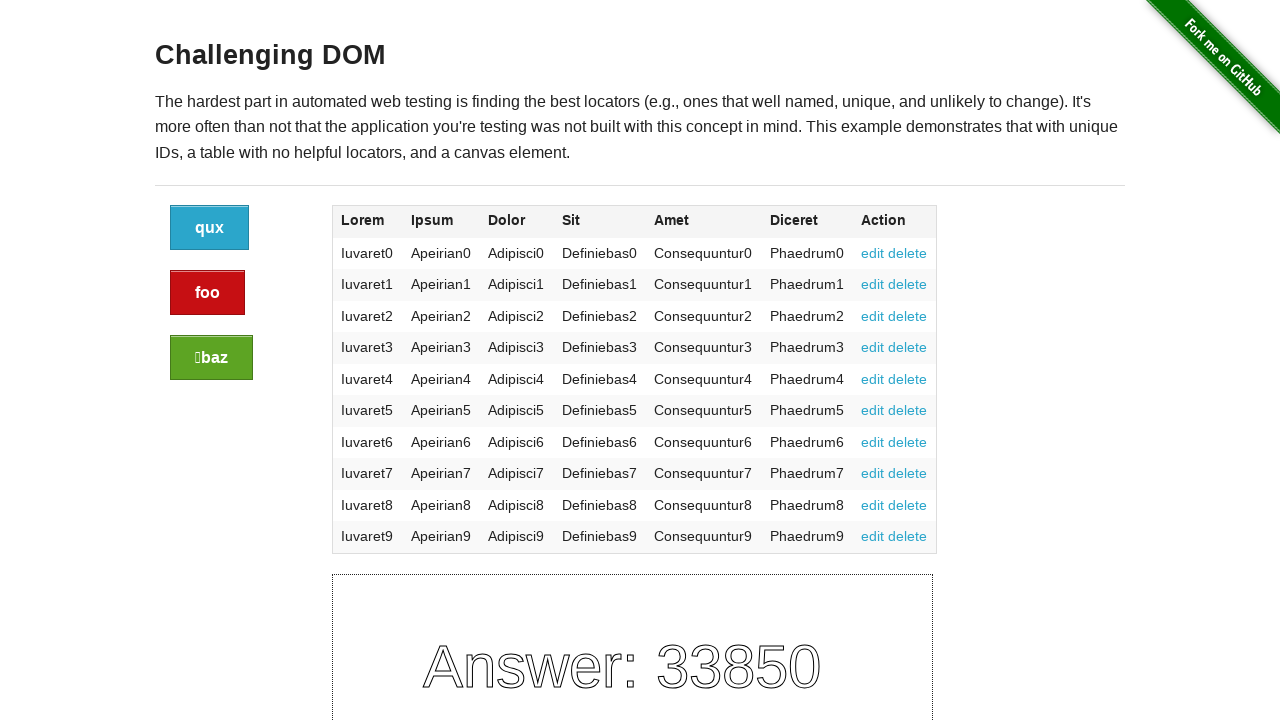

Extracted text content from all table cells
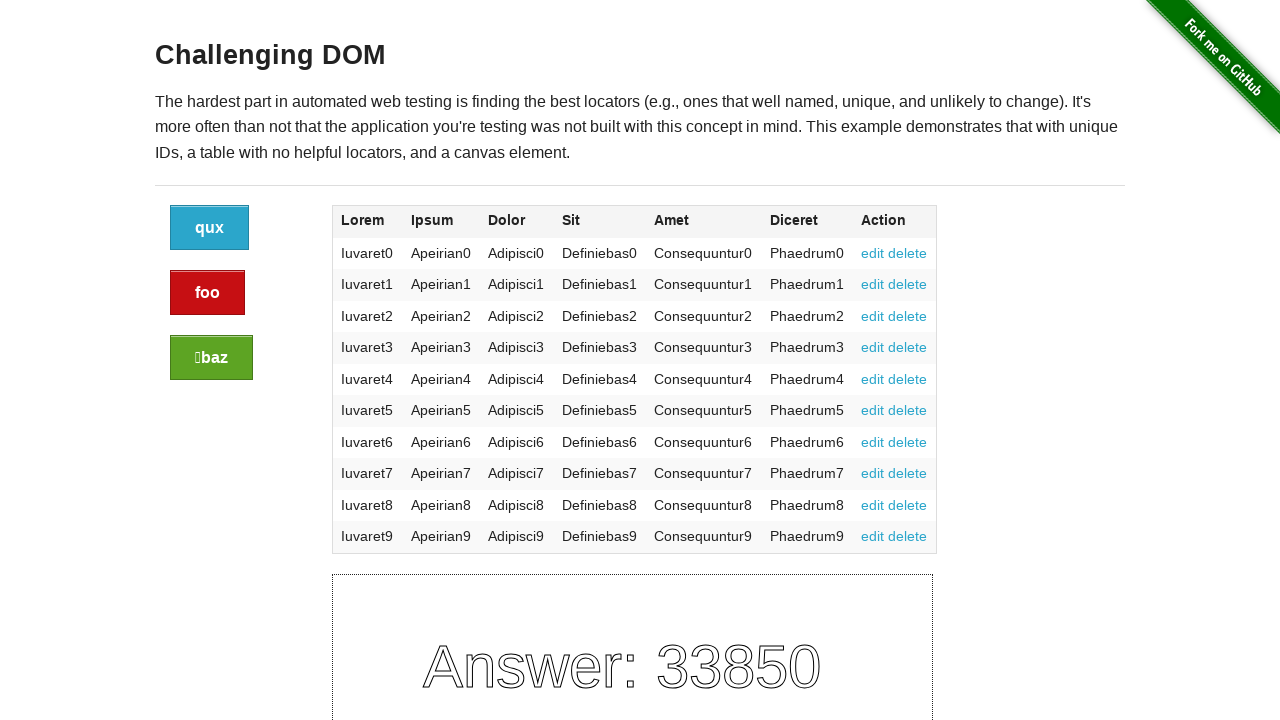

Verified that 'Consequuntur4' exists in table cell data
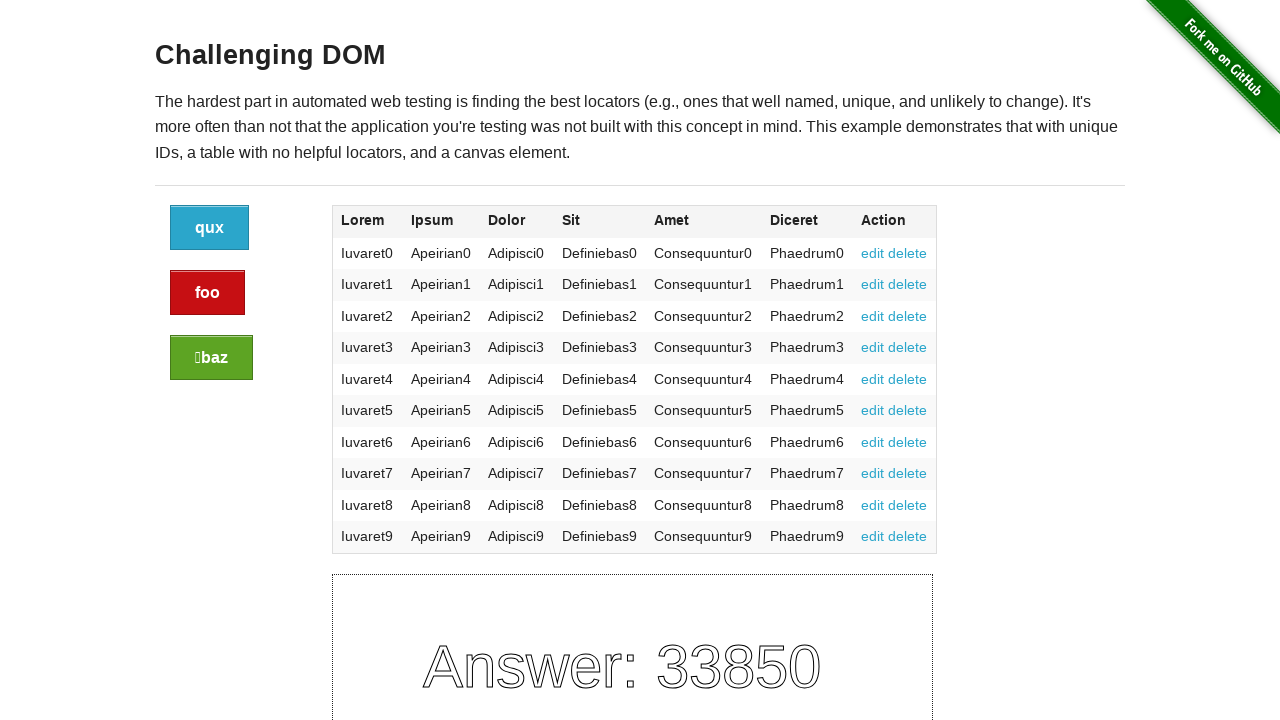

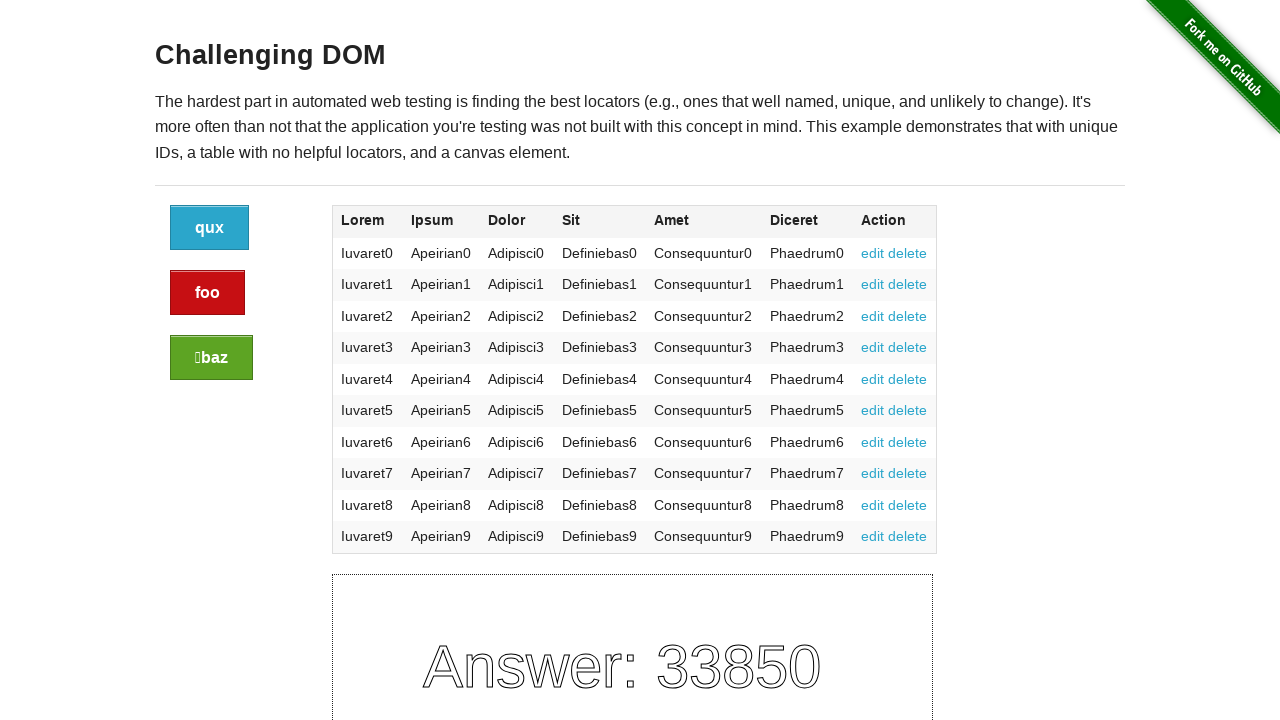